Tests drag and drop functionality by dragging column A to column B position

Starting URL: https://the-internet.herokuapp.com/drag_and_drop

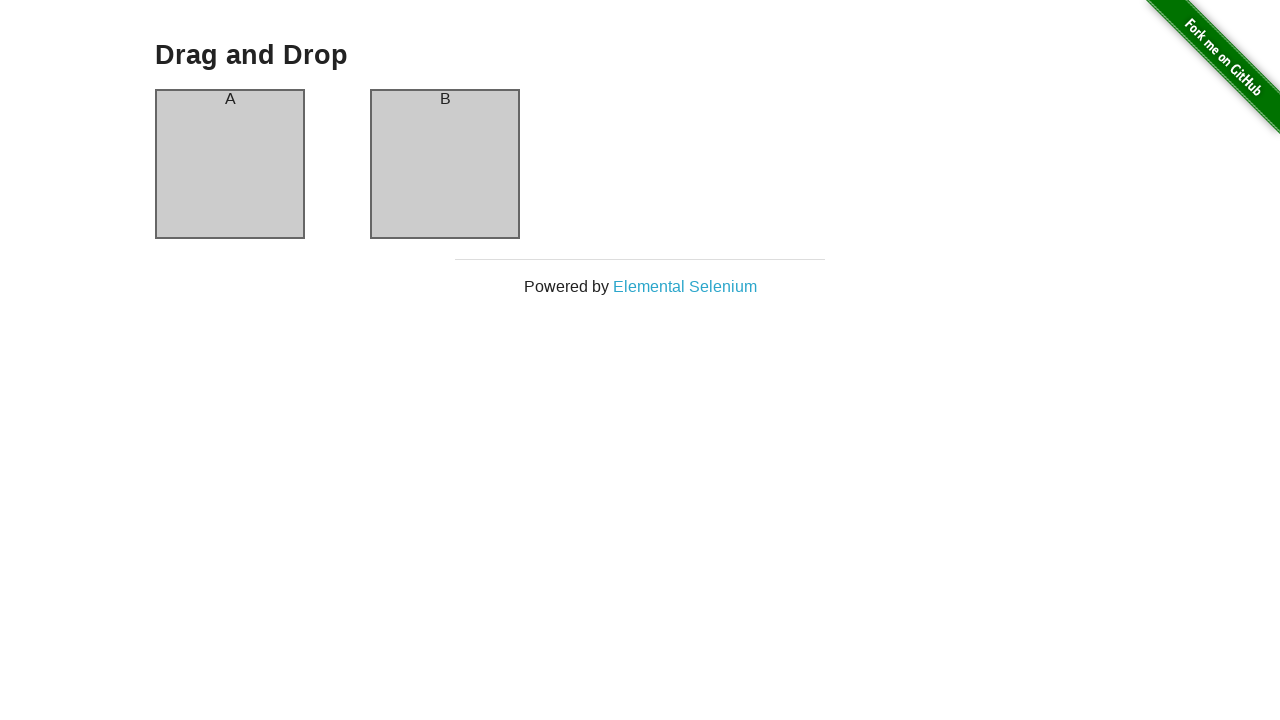

Navigated to drag and drop test page
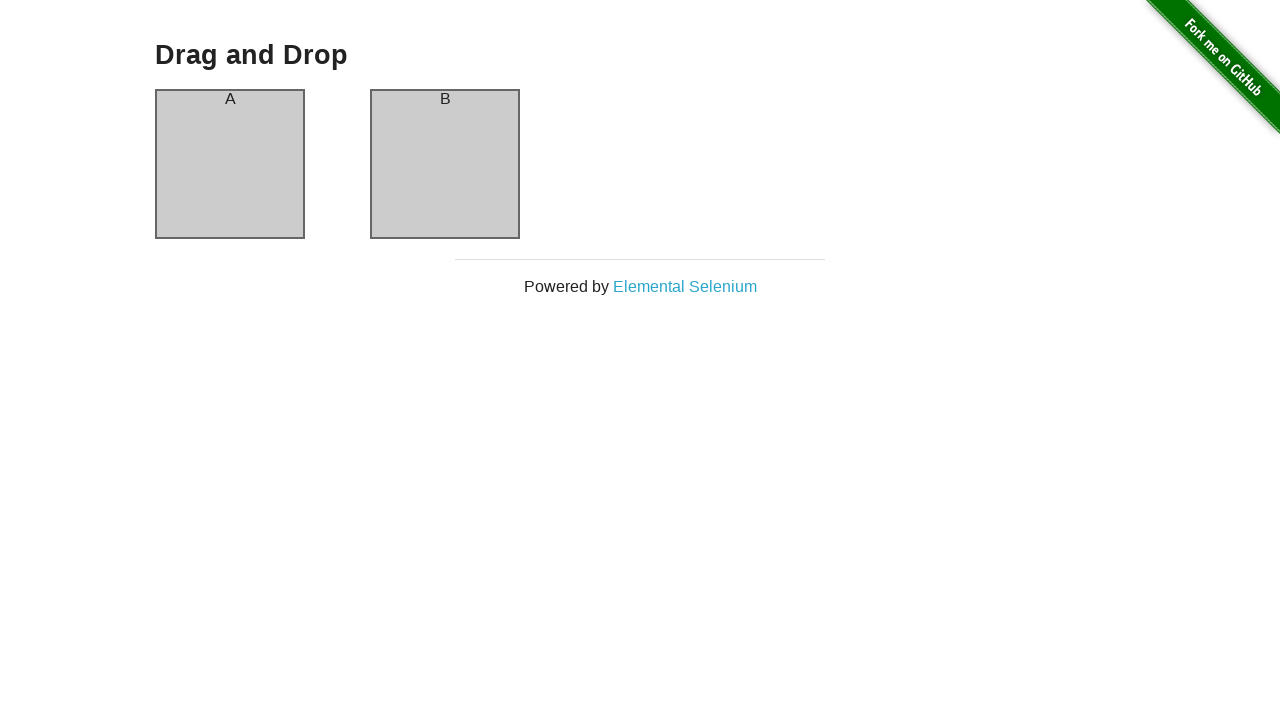

Dragged column A to column B position at (445, 164)
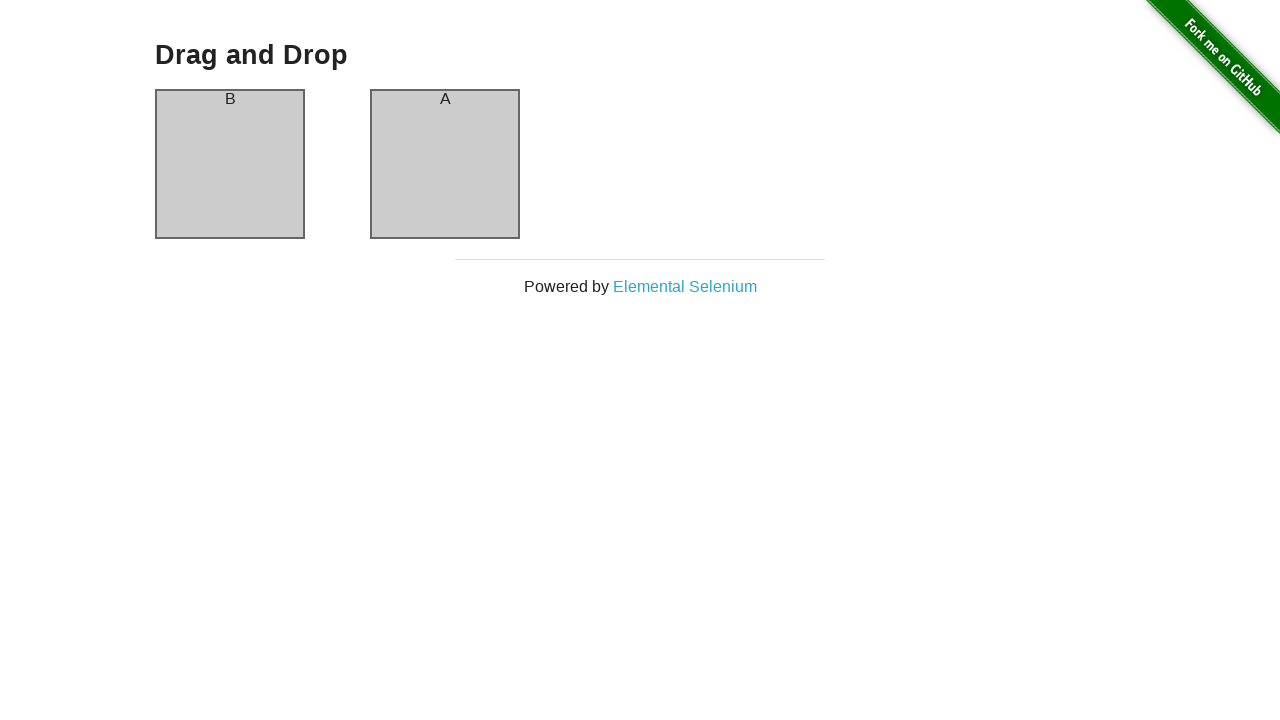

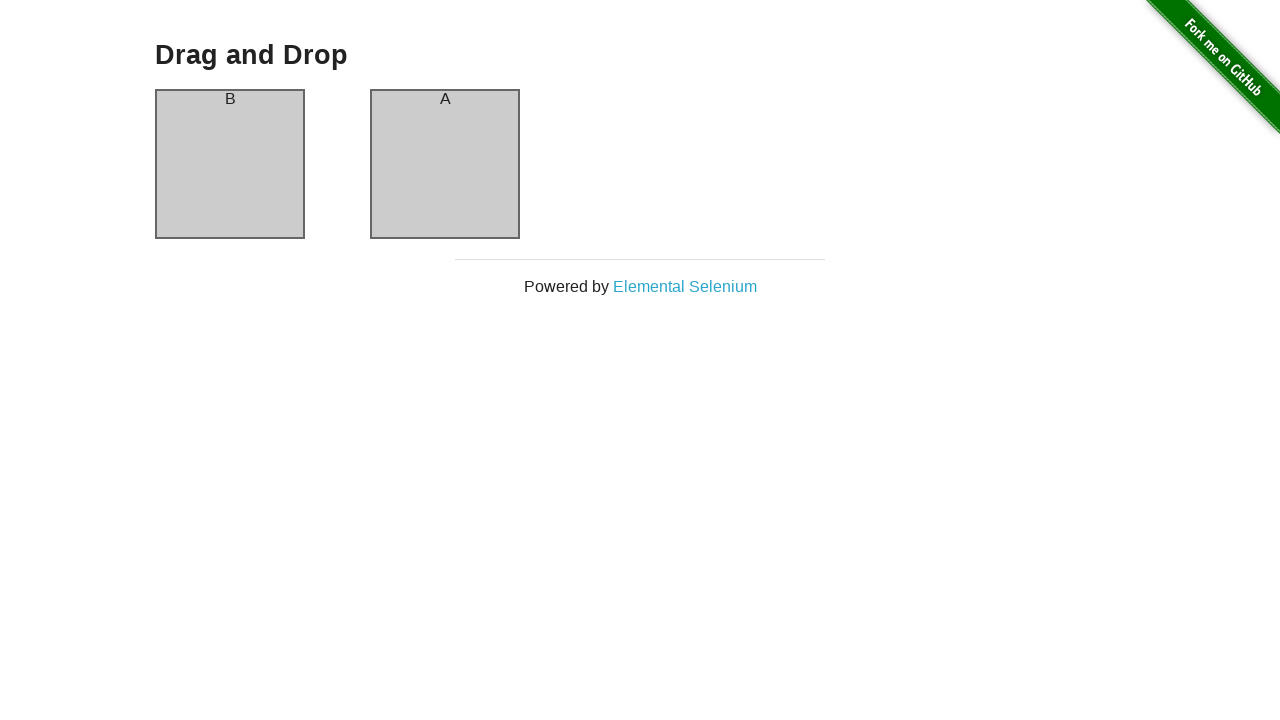